Tests navigation to Nokia Lumia product page and verifies the displayed price

Starting URL: https://www.demoblaze.com/

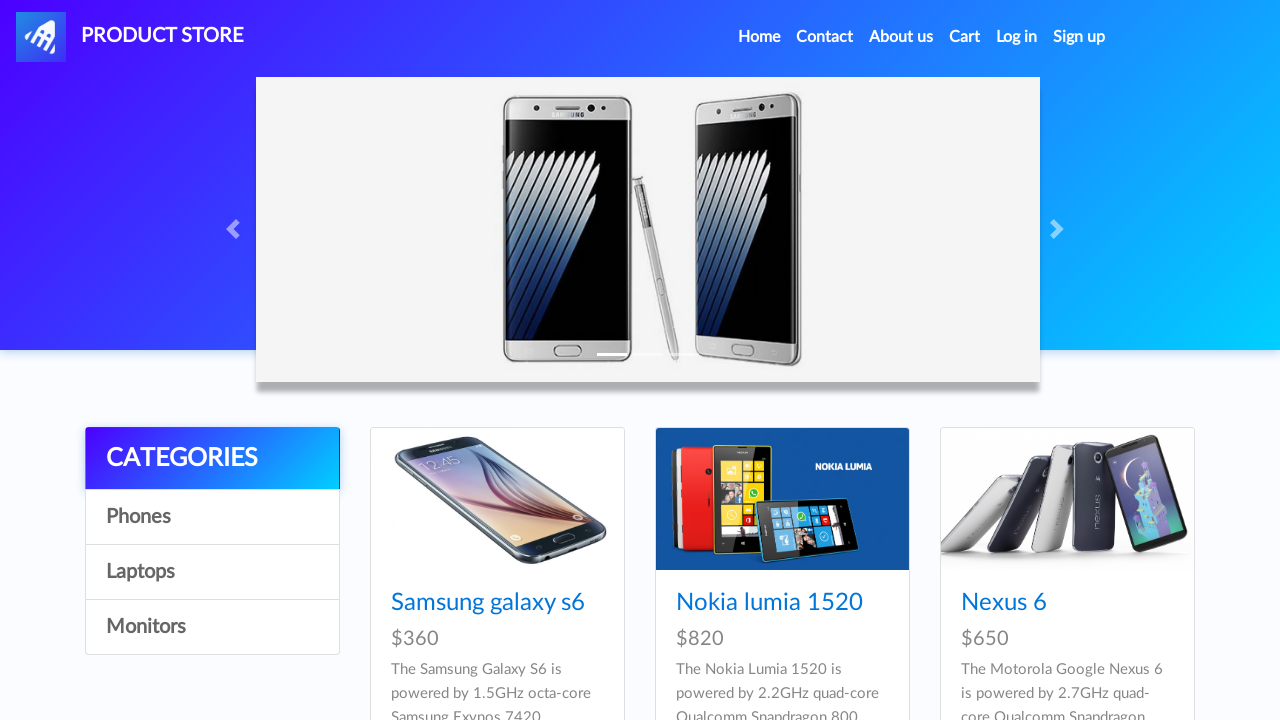

Clicked on Nokia Lumia 1520 product link at (782, 499) on a[href='prod.html?idp_=2']
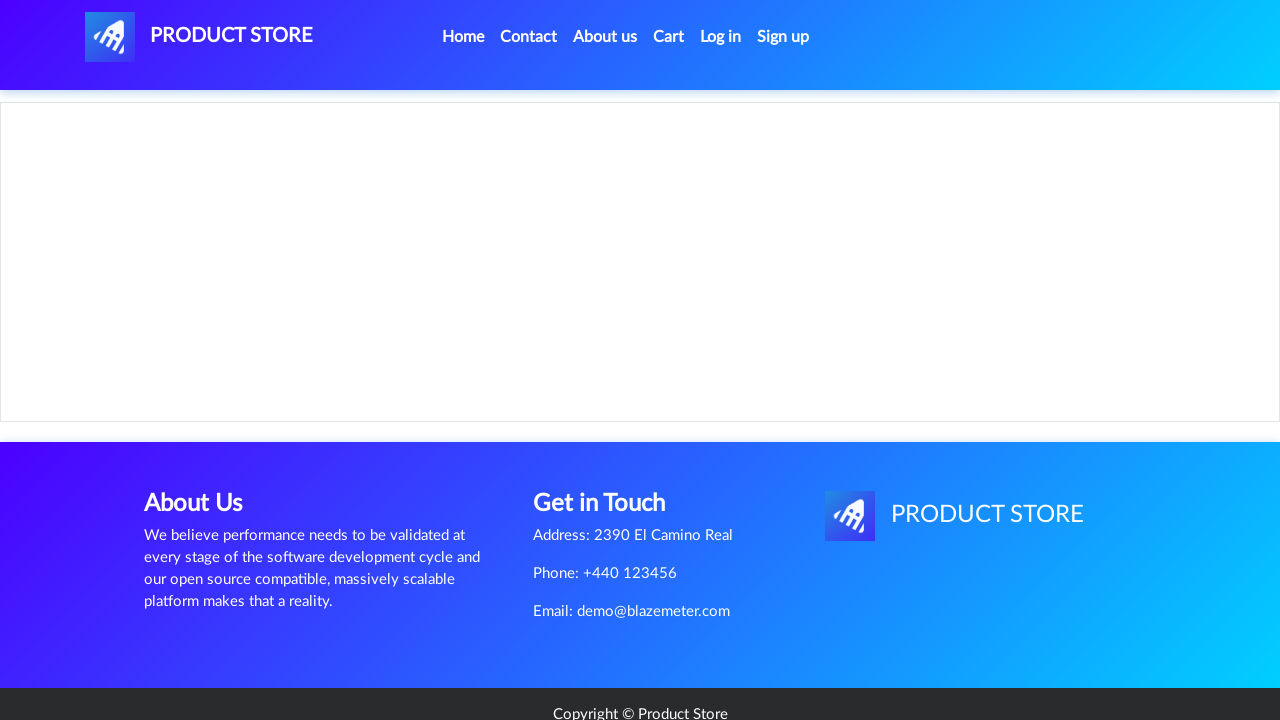

Product page loaded and price $820 is displayed
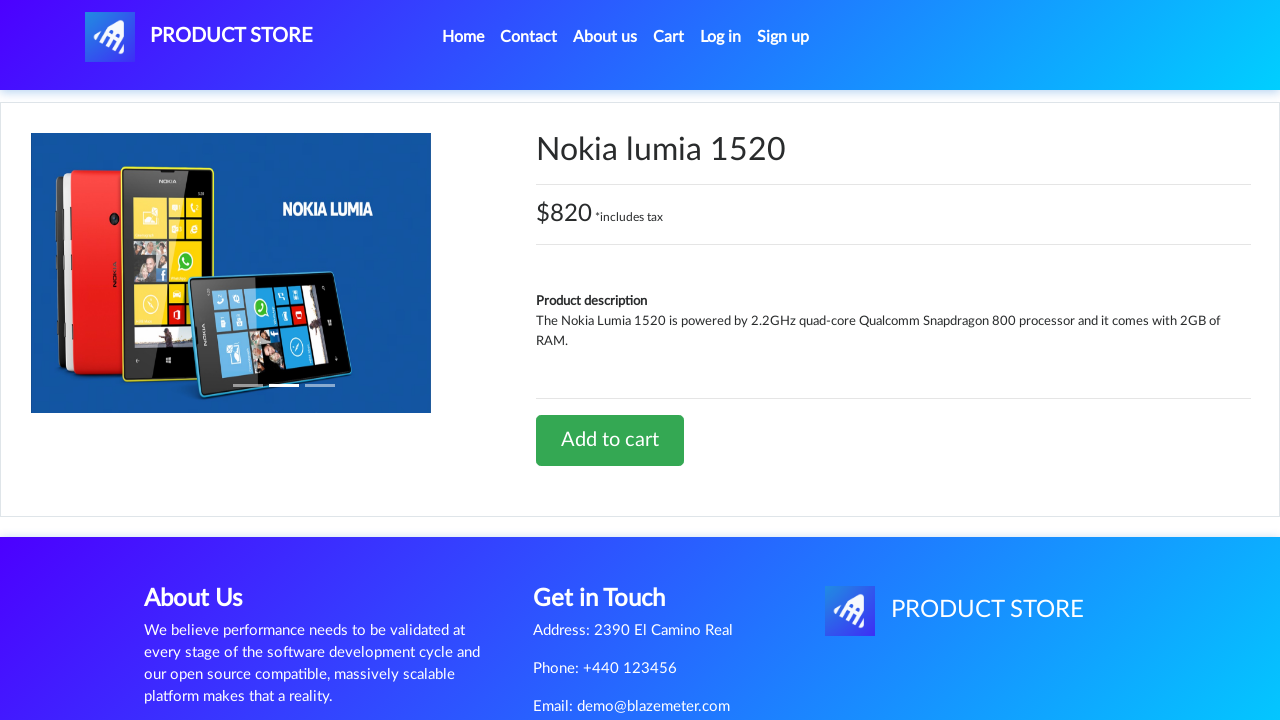

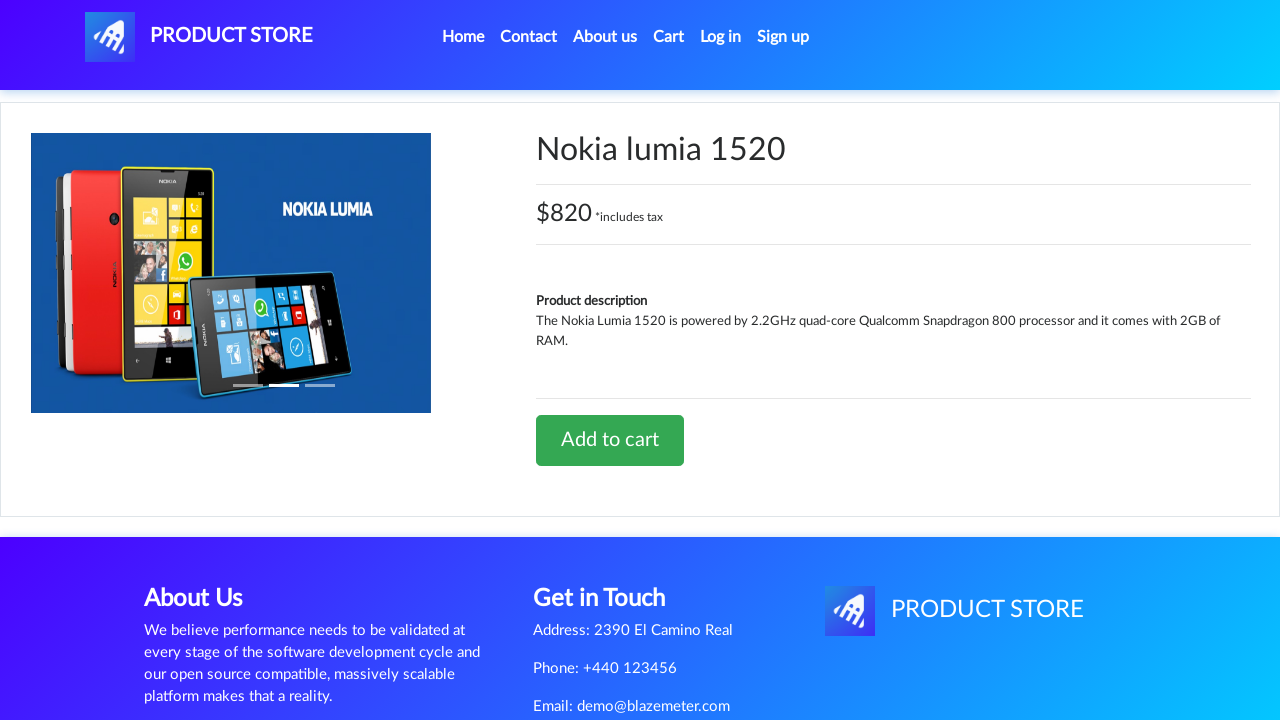